Tests radio button functionality by checking its selection state and clicking it

Starting URL: https://practice.cydeo.com/radio_buttons

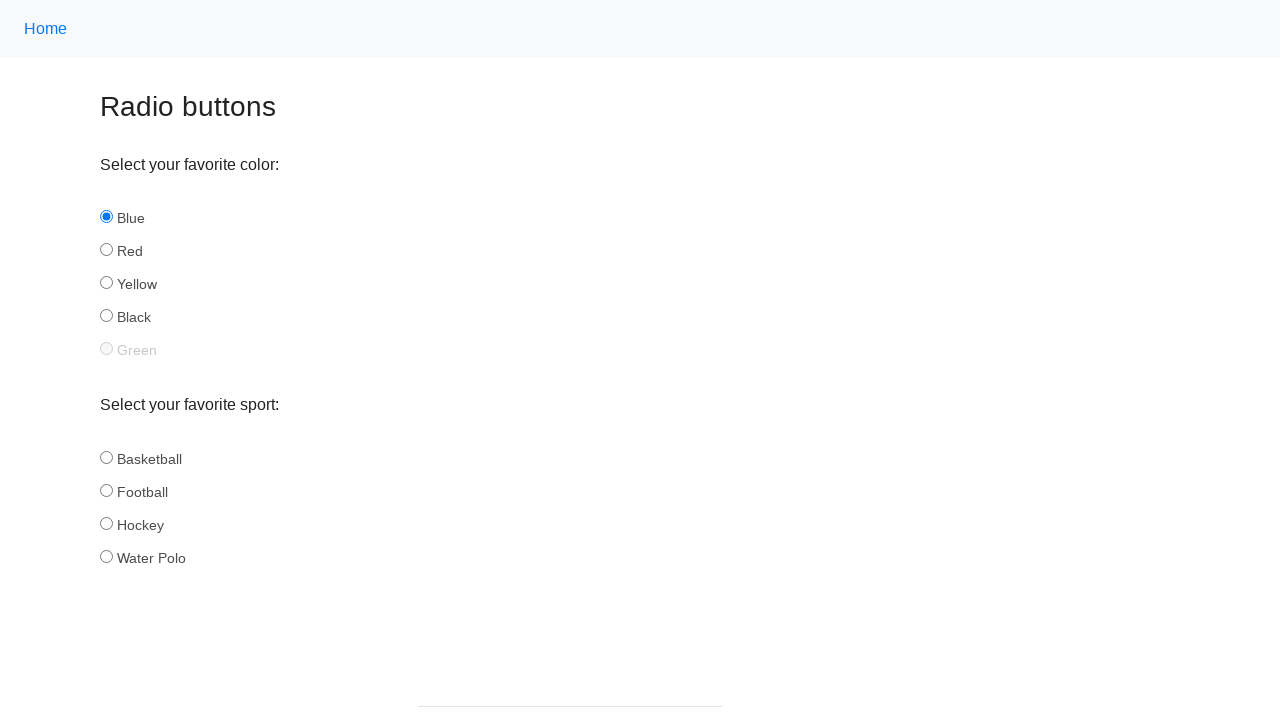

Located the hockey radio button element
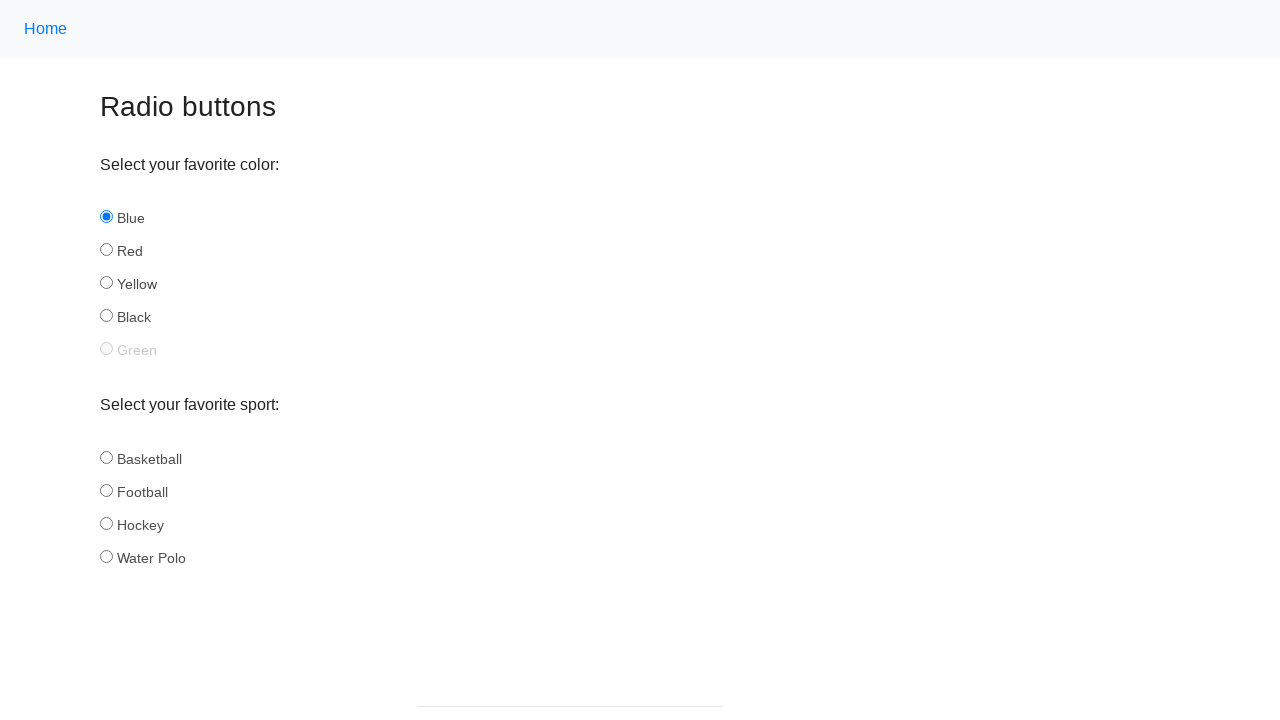

Checked initial selection state of hockey radio button
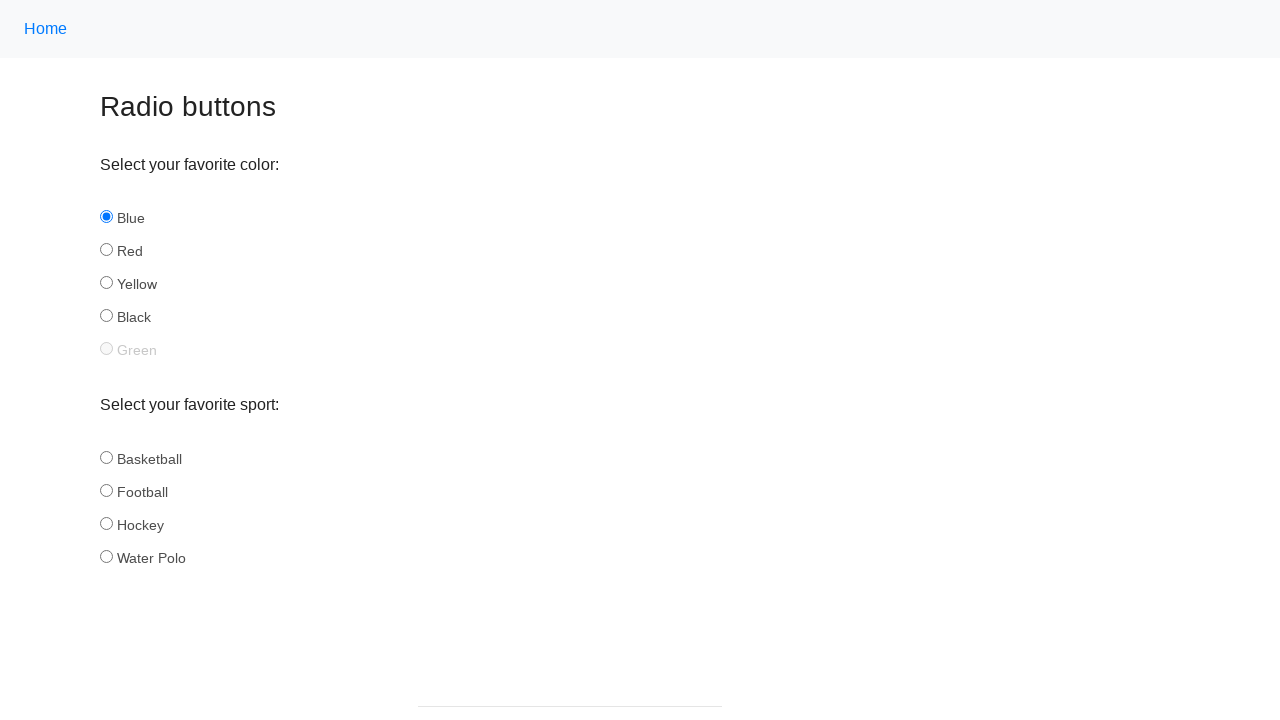

Clicked the hockey radio button at (106, 523) on input#hockey
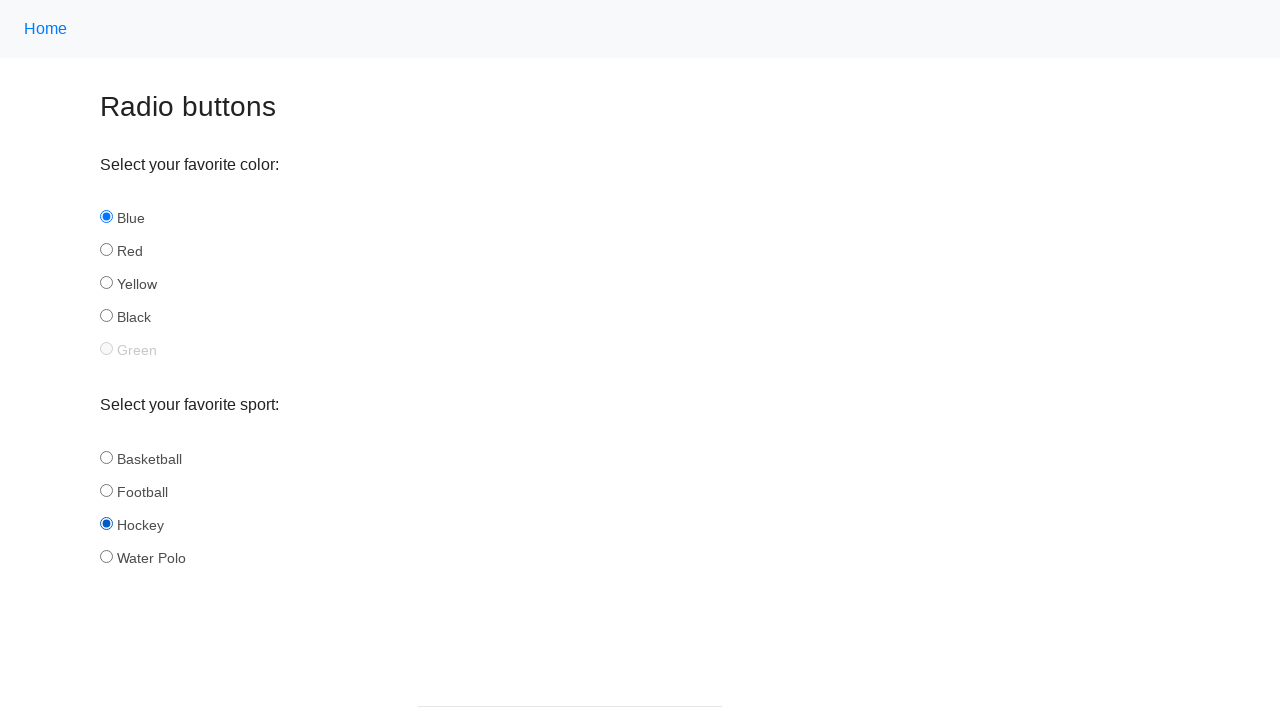

Verified hockey radio button is now selected
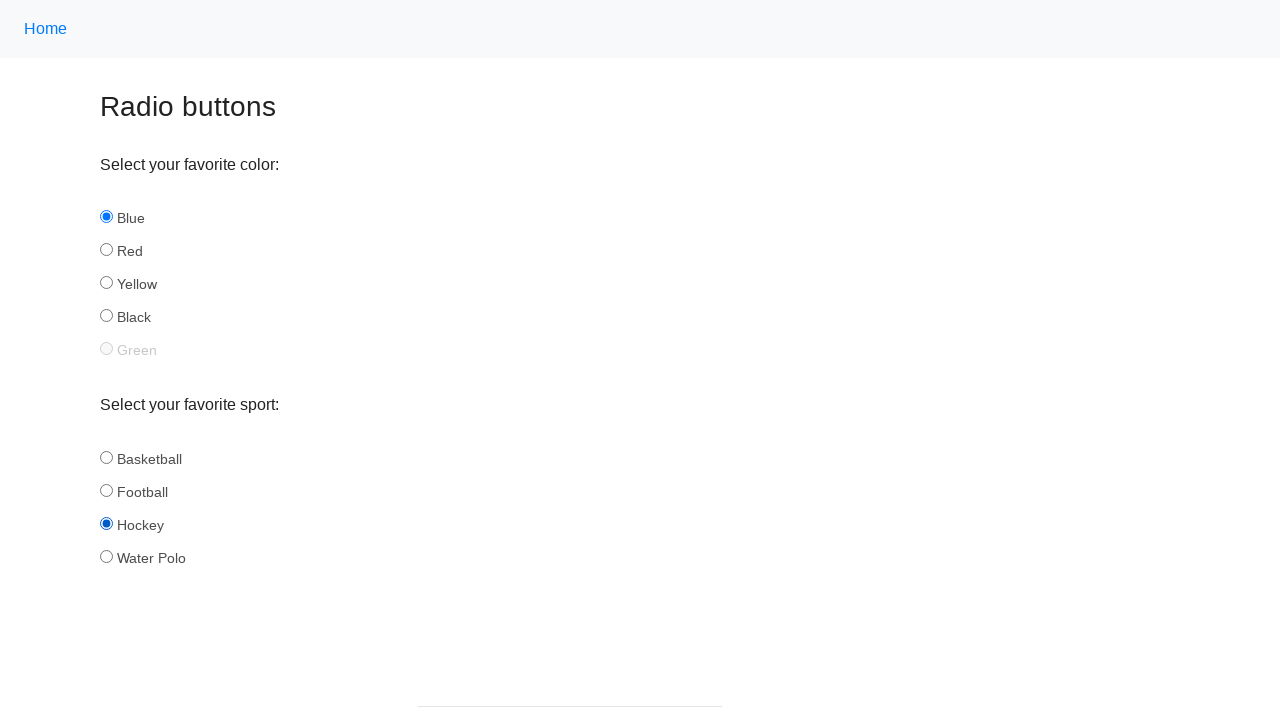

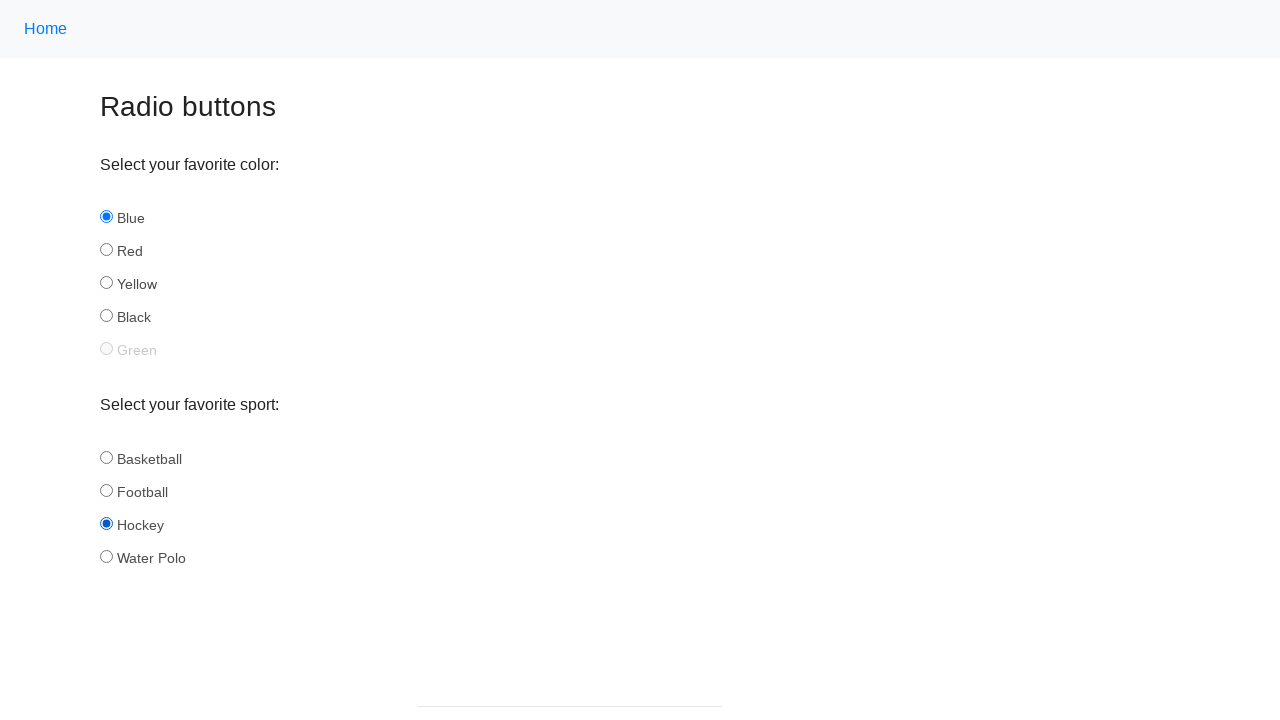